Tests a practice form by checking a checkbox, selecting radio button and dropdown options, filling a password field, submitting the form, then navigating to the shop page and adding a product to cart.

Starting URL: https://rahulshettyacademy.com/angularpractice/

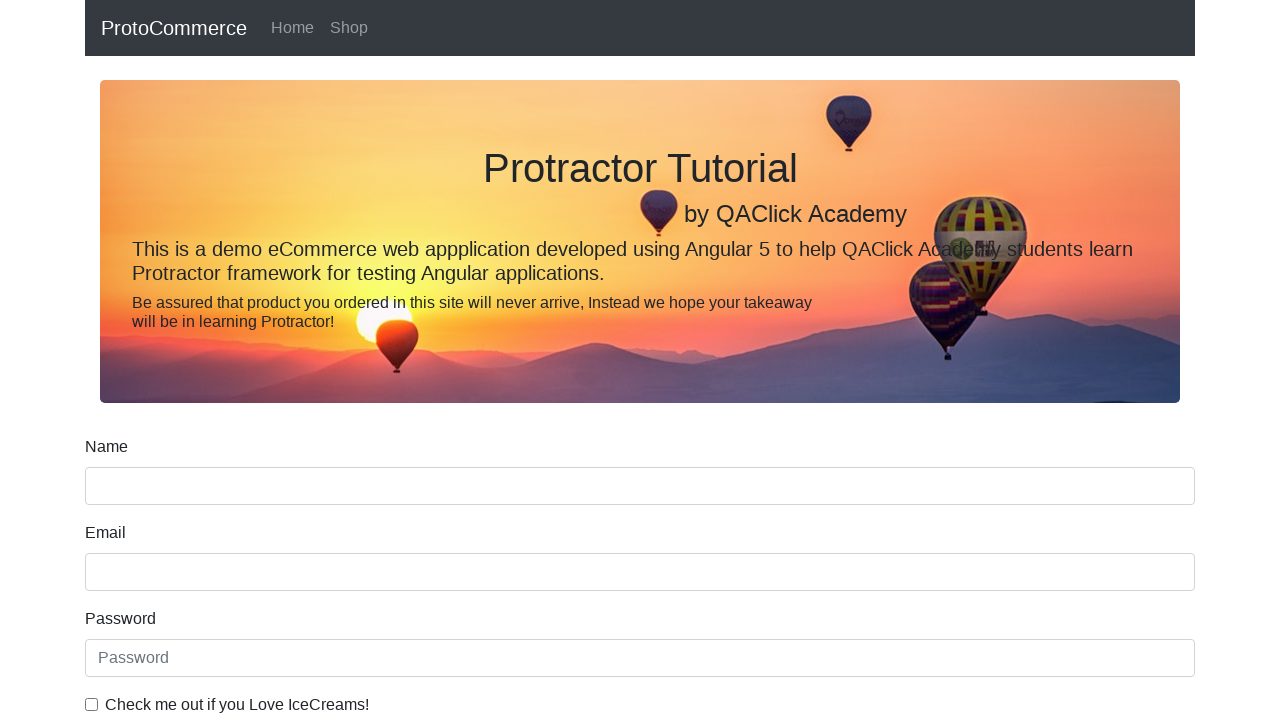

Clicked ice cream checkbox at (92, 704) on internal:label="Check me out if you Love IceCreams!"i
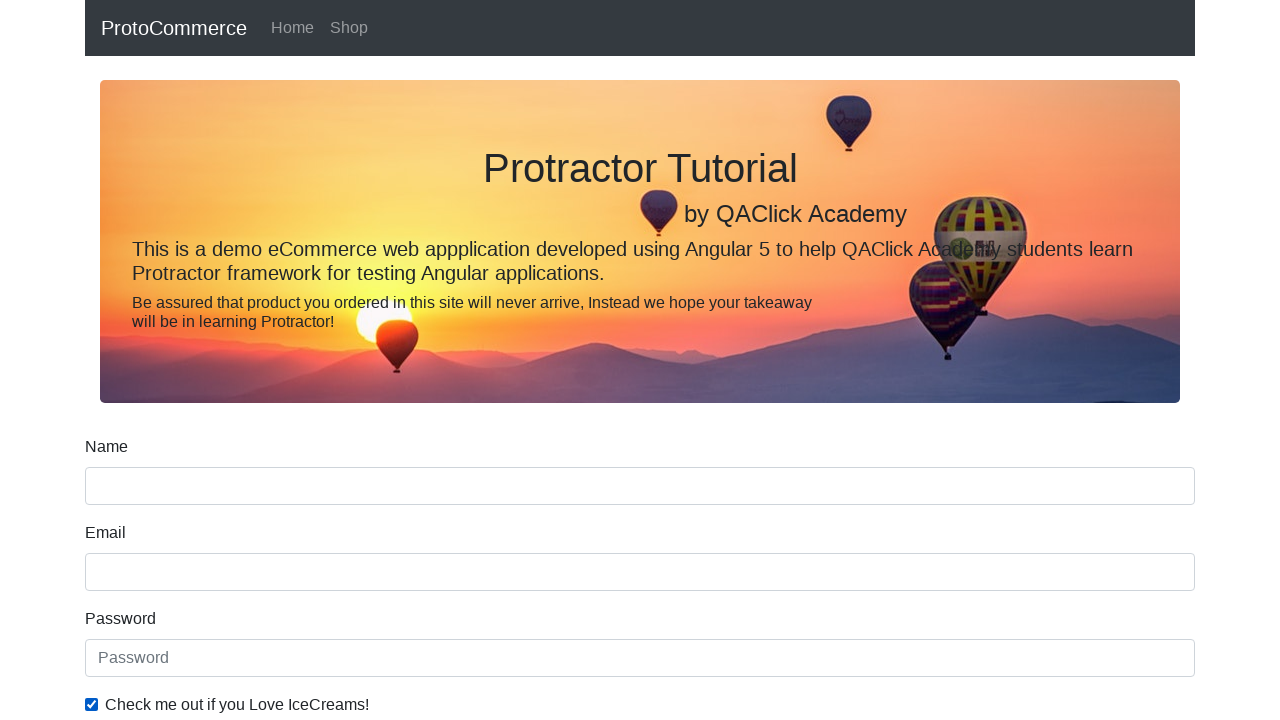

Selected Employed radio button at (326, 360) on internal:label="Employed"i
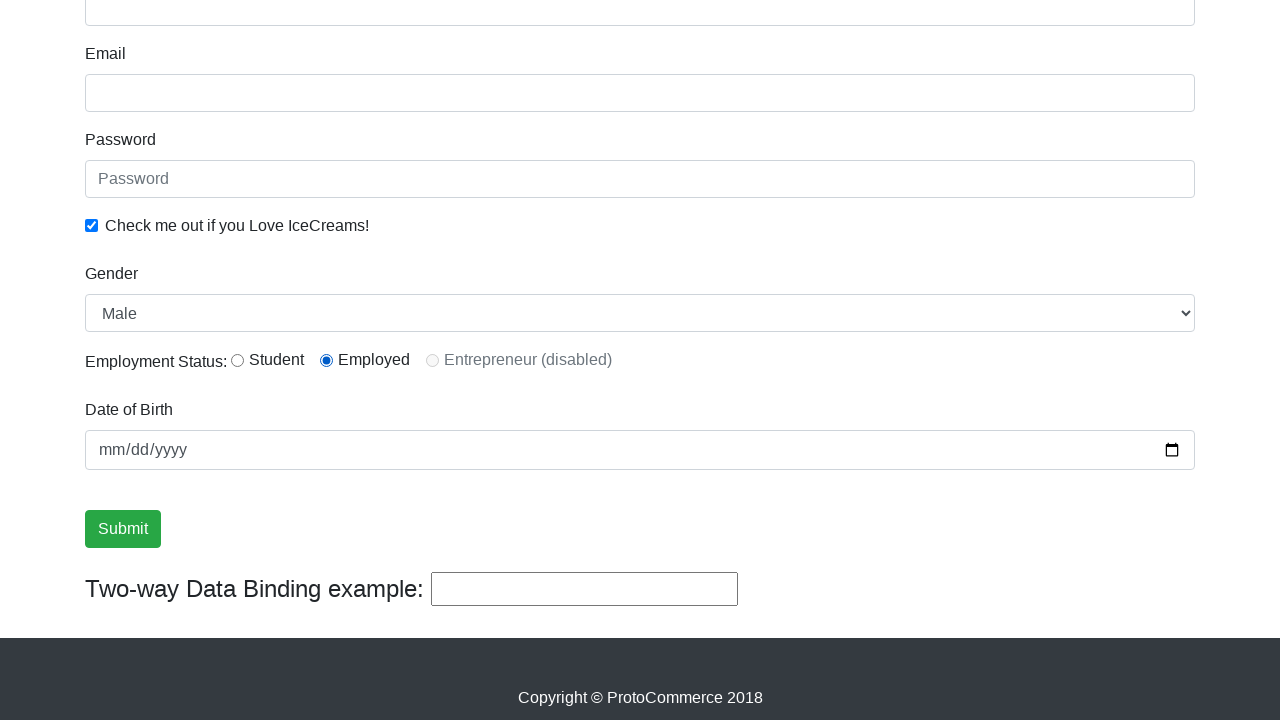

Selected Female from Gender dropdown on internal:label="Gender"i
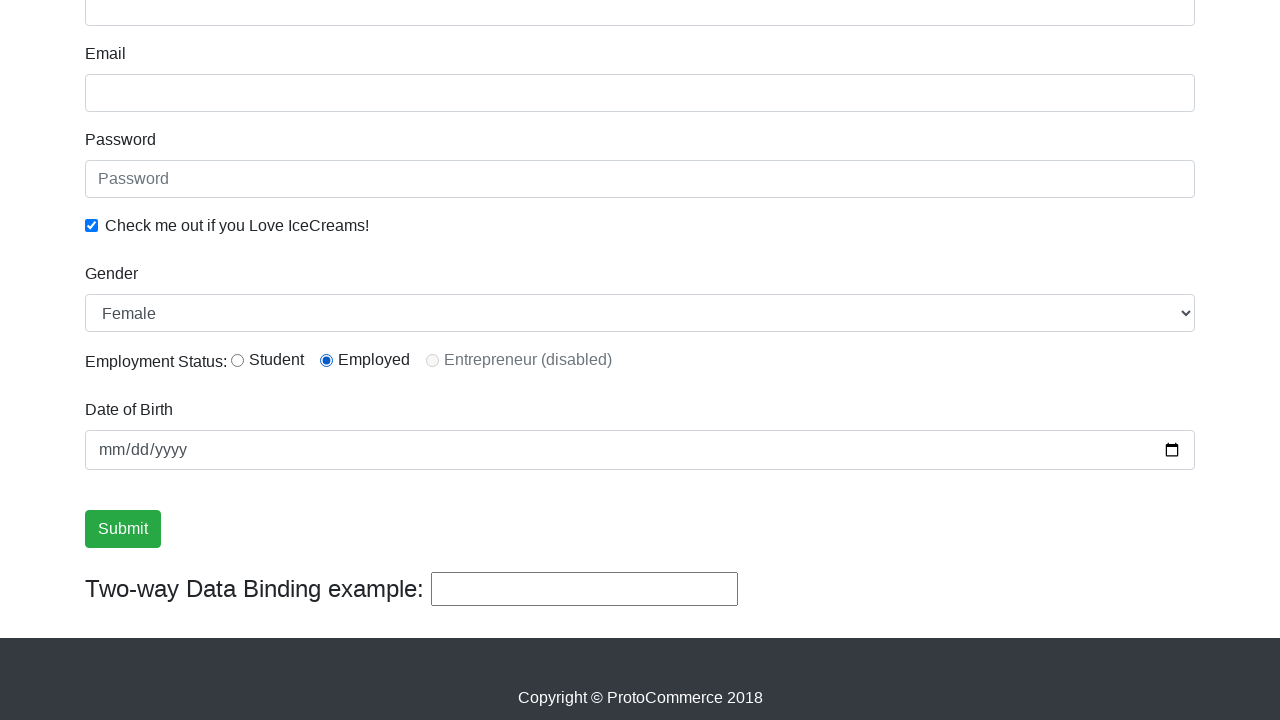

Filled password field with 'abc123' on internal:attr=[placeholder="Password"i]
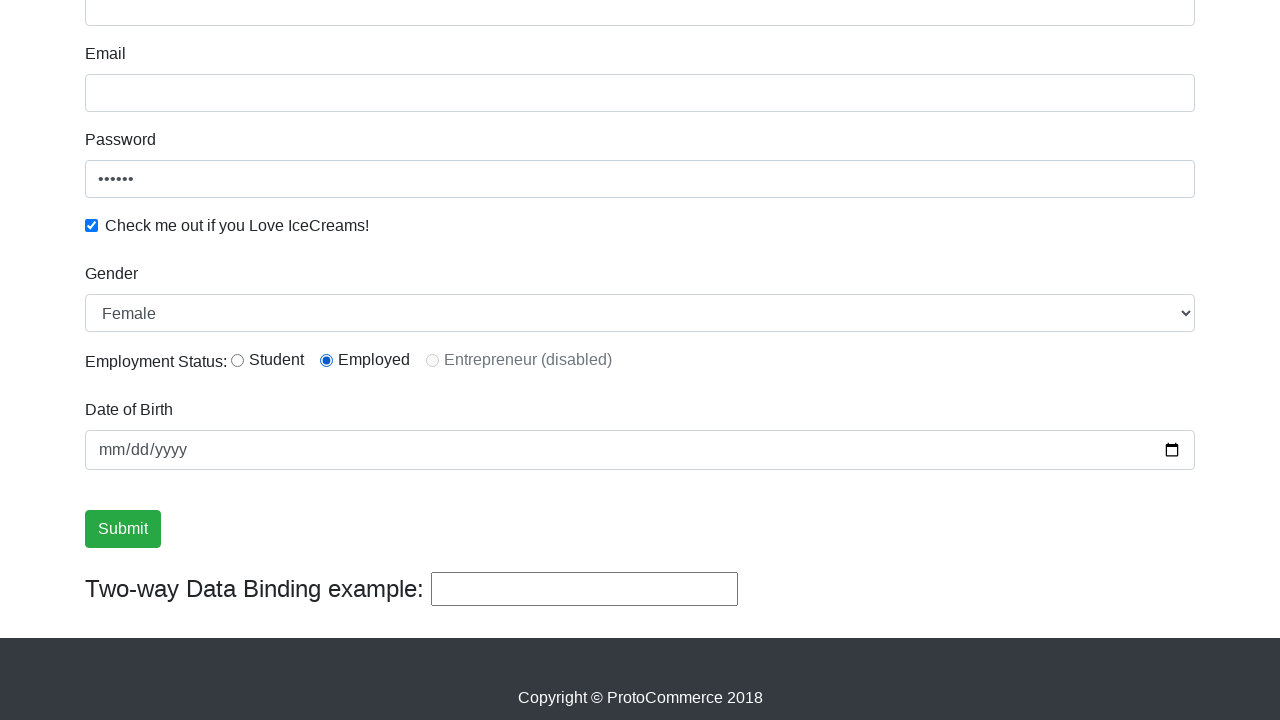

Clicked Submit button to submit the form at (123, 529) on internal:role=button[name="Submit"i]
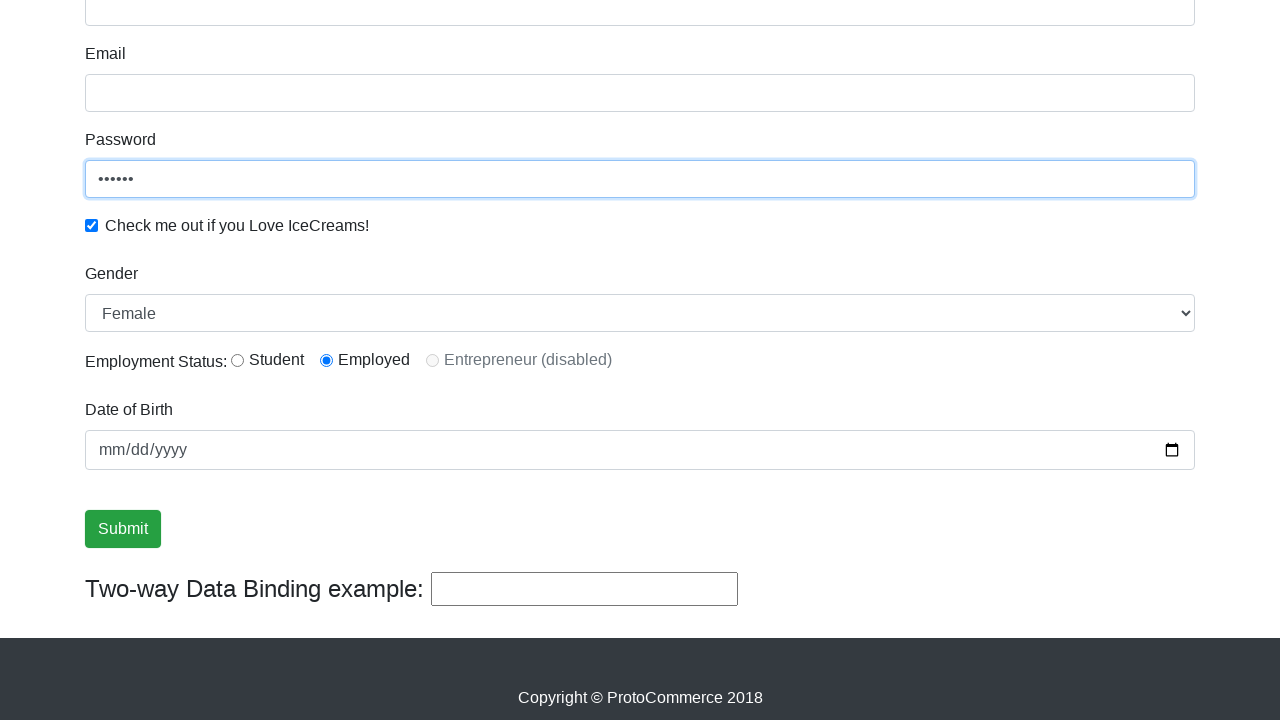

Verified success message is visible
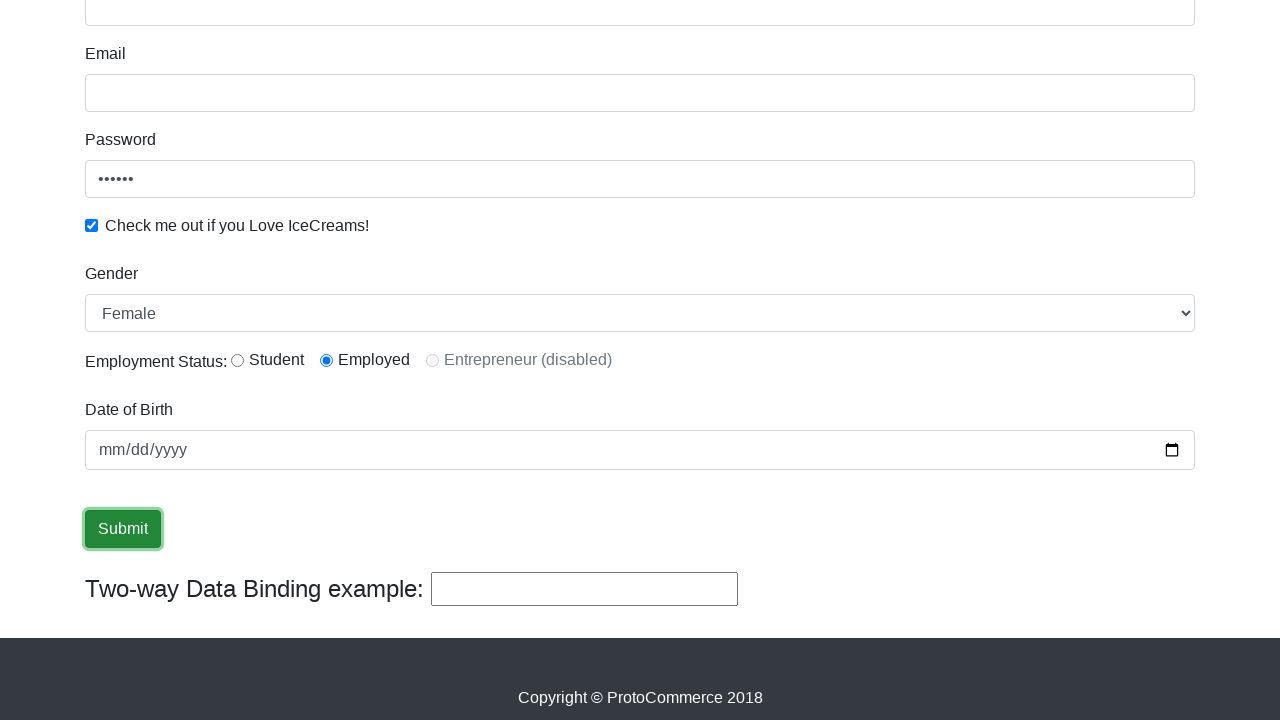

Clicked Shop link to navigate to shop page at (349, 28) on internal:role=link[name="Shop"i]
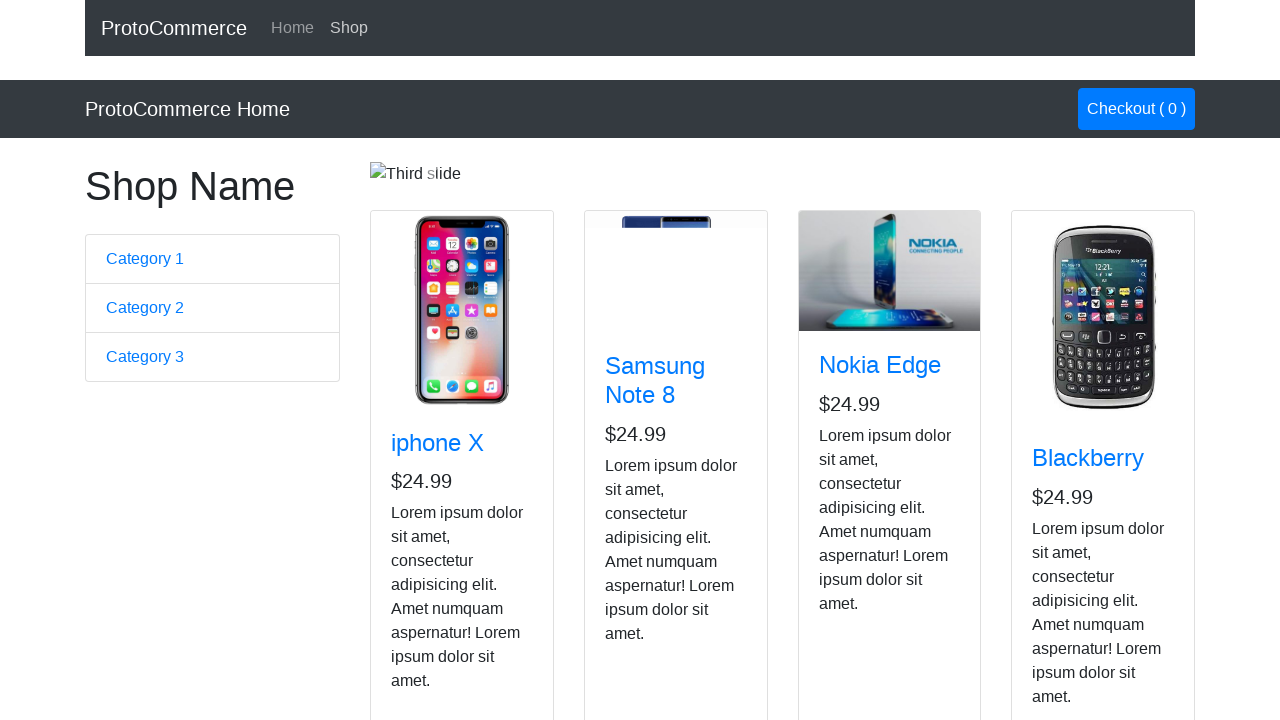

Clicked Add button for Nokia Edge product at (854, 528) on app-card >> internal:has-text="Nokia Edge"i >> internal:role=button
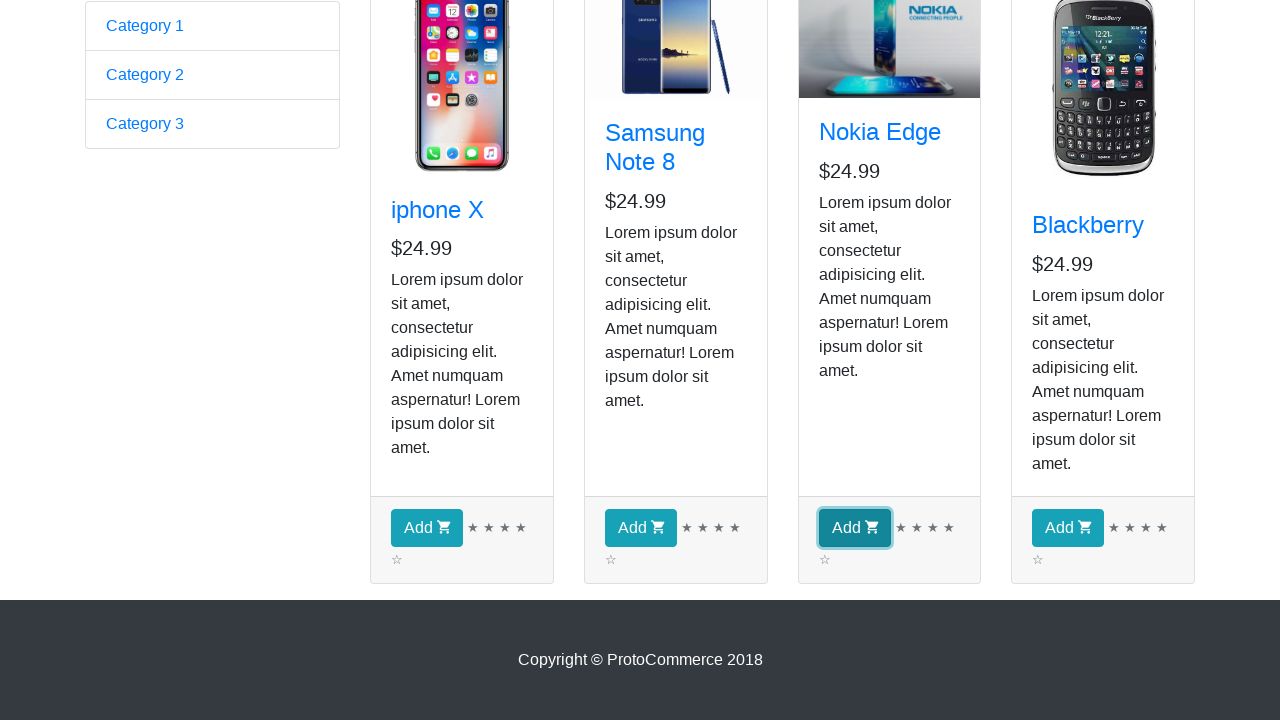

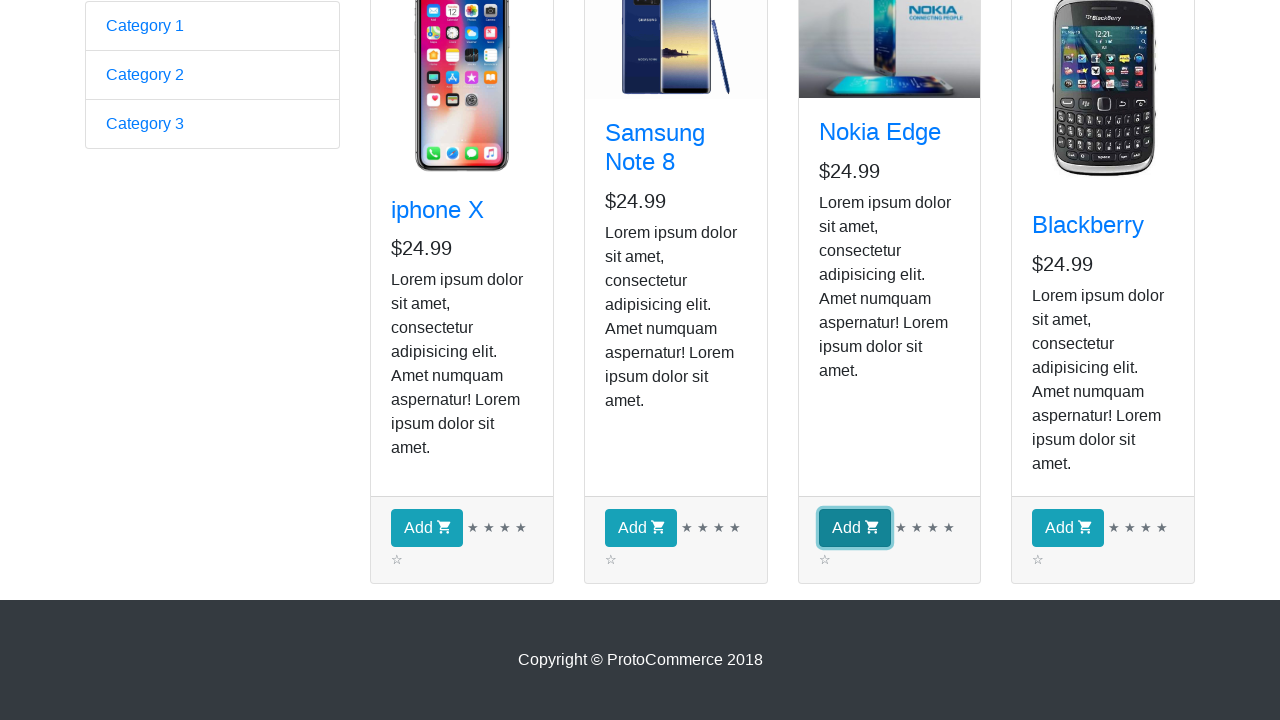